Tests iframe handling by switching to the first iframe on the page and clicking a button with id "Click" inside the frame

Starting URL: https://leafground.com/frame.xhtml

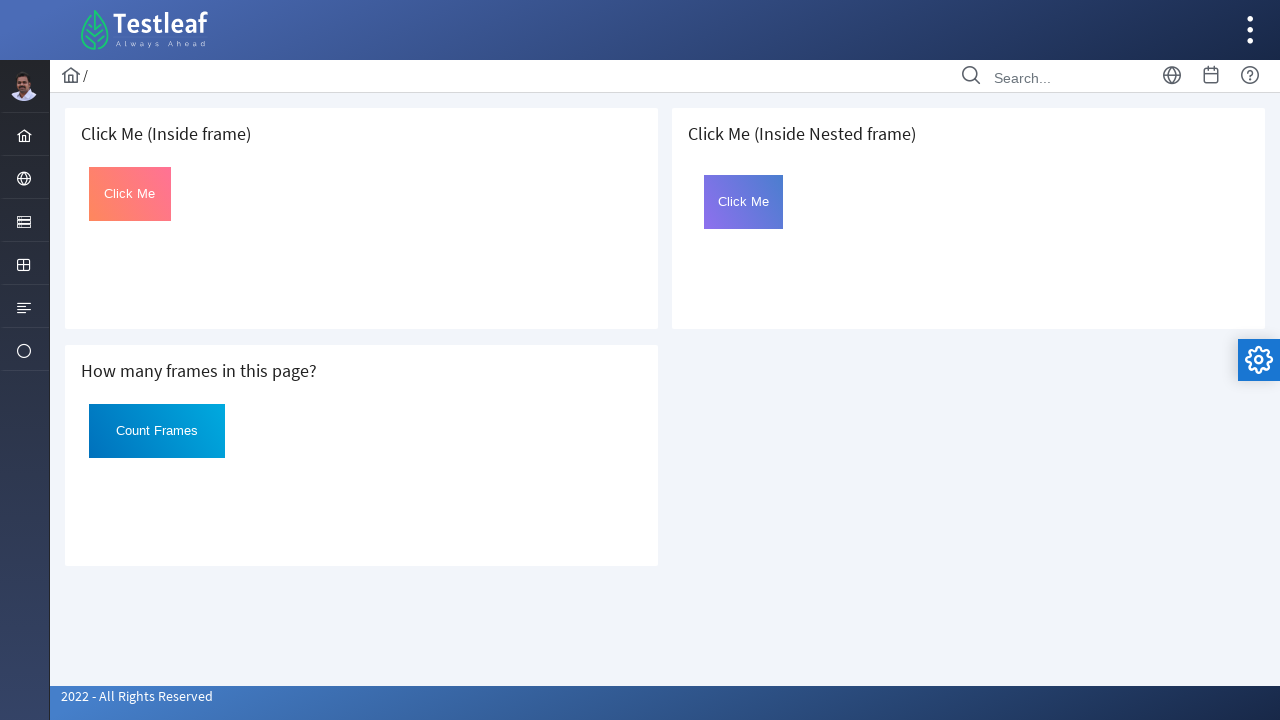

Waited for iframes to be present on the page
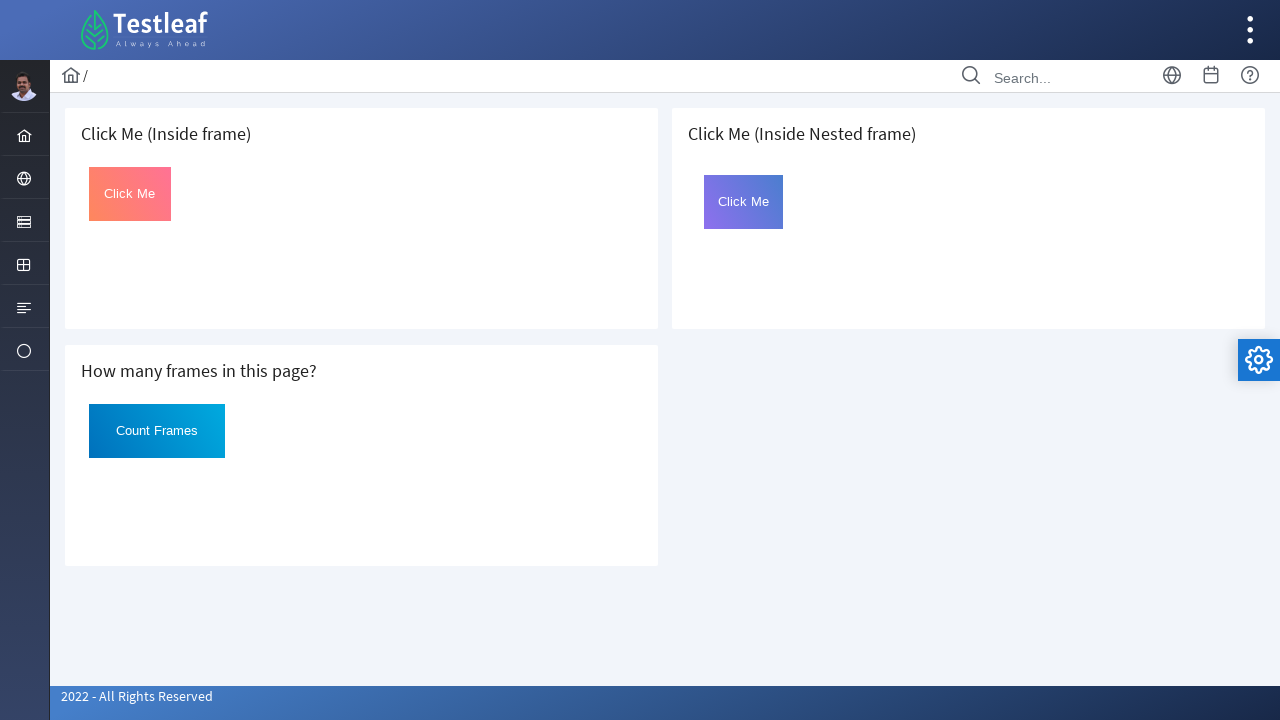

Located and switched to the first iframe on the page
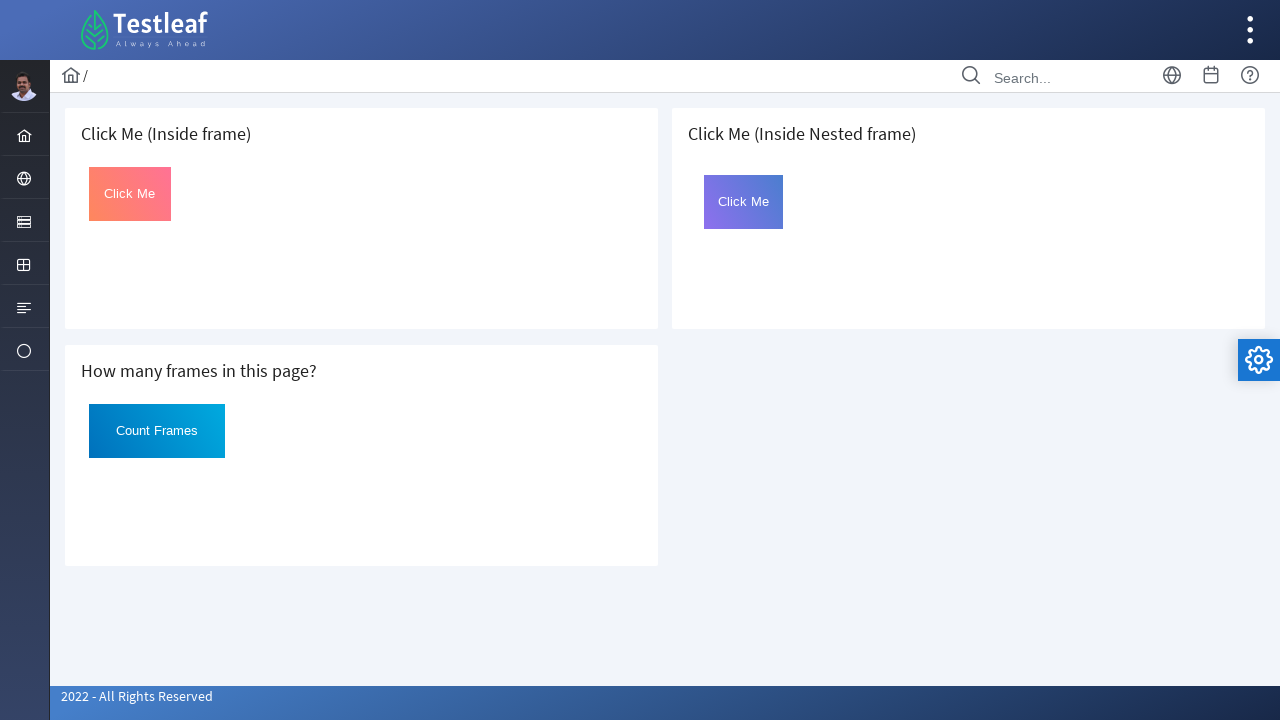

Clicked the button with id 'Click' inside the iframe at (130, 194) on iframe >> nth=0 >> internal:control=enter-frame >> #Click
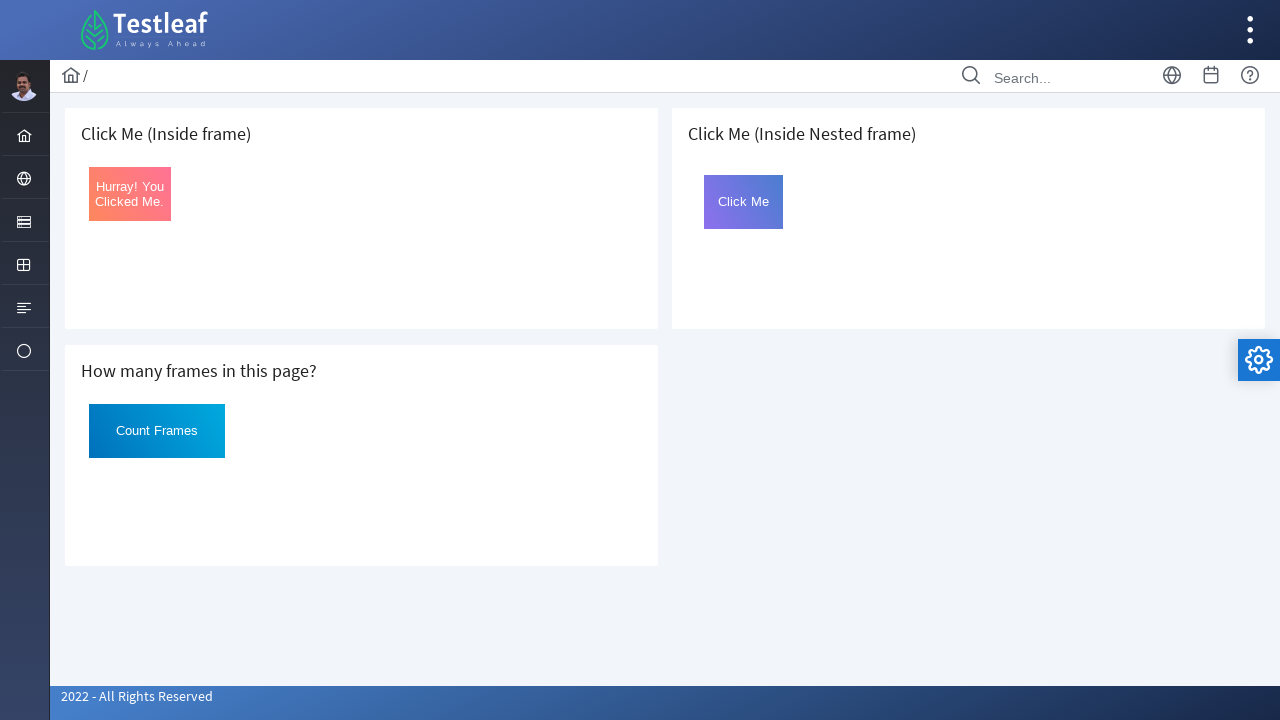

Waited 1 second to observe the result of button click
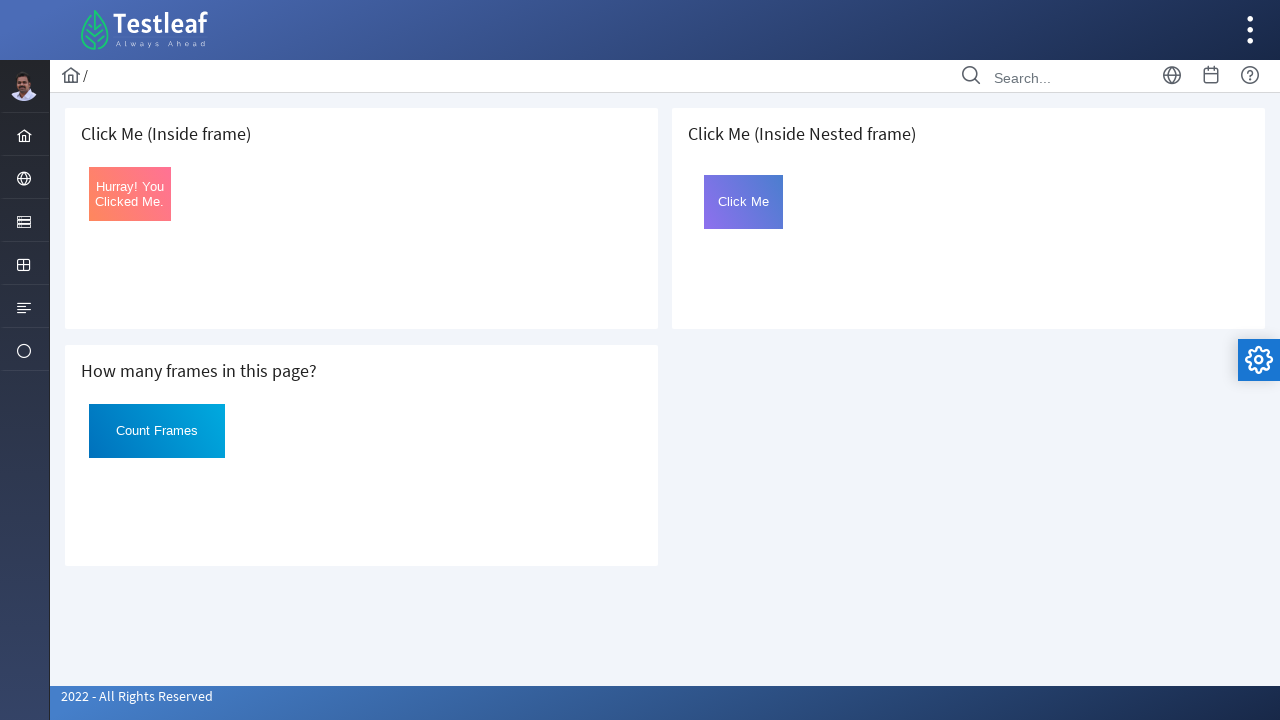

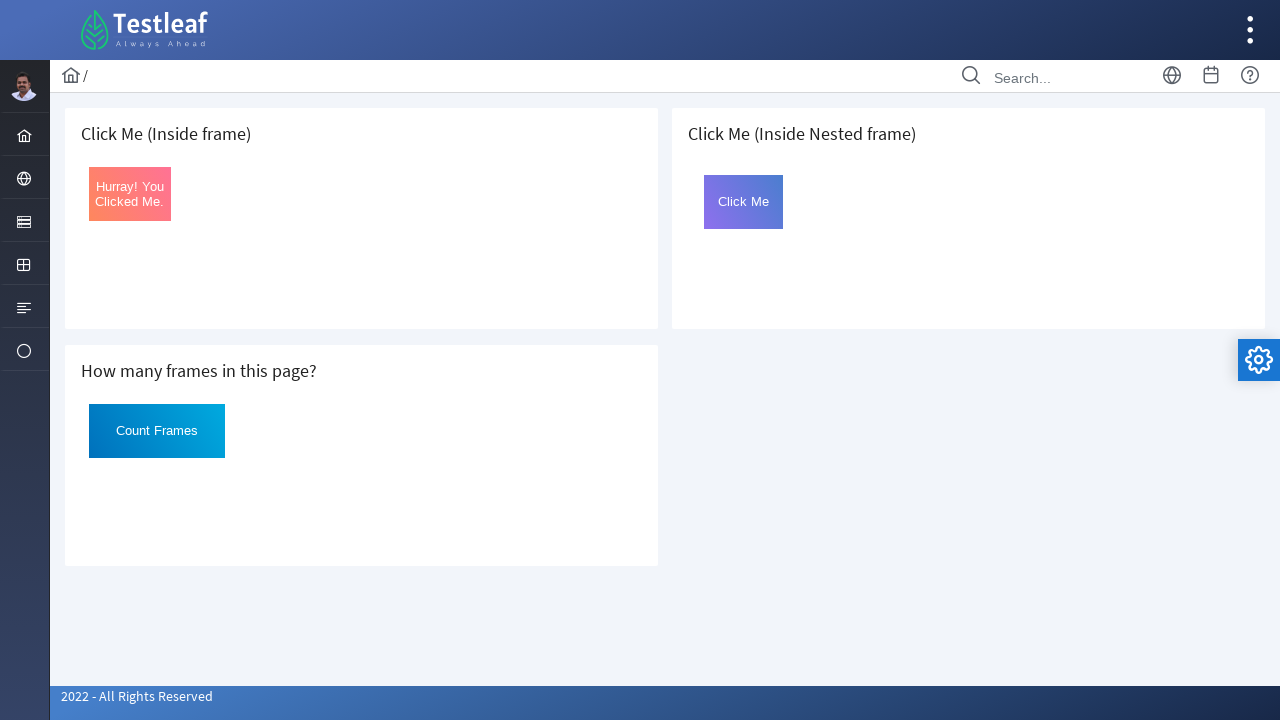